Tests tooltip functionality by hovering over a button and a text field to trigger tooltip display

Starting URL: https://demoqa.com/tool-tips

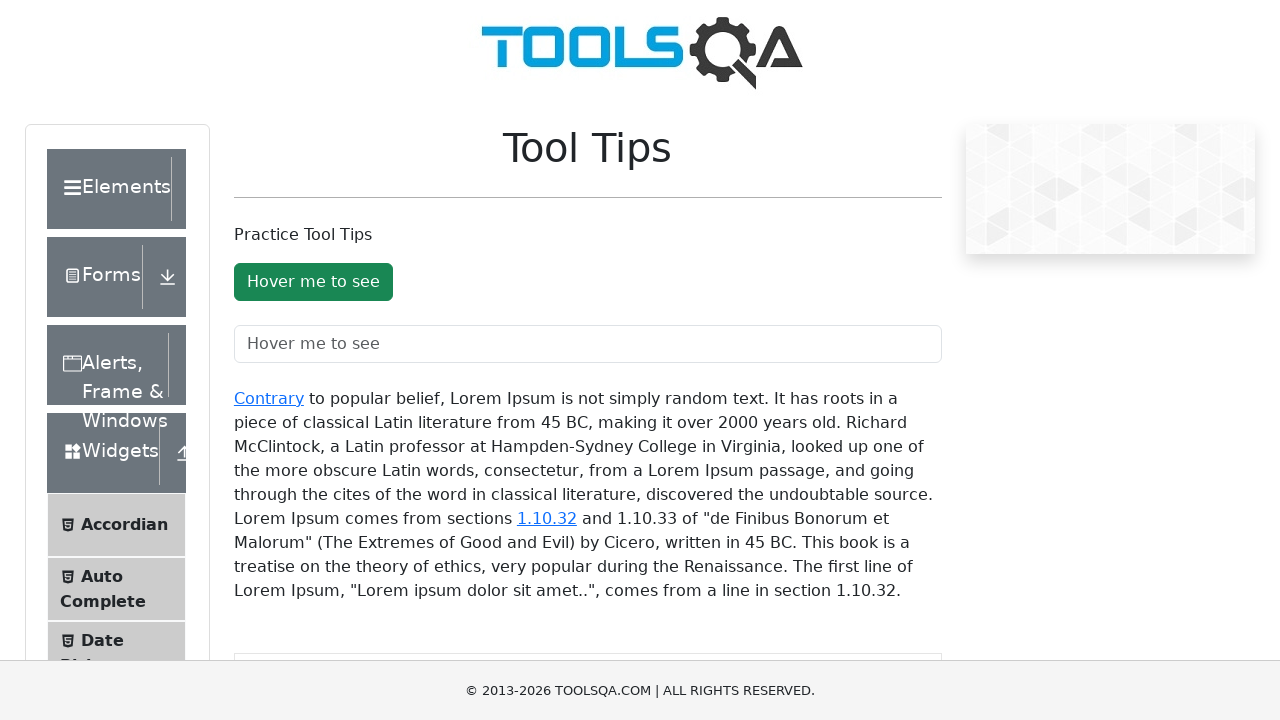

Hovered over tooltip button to trigger tooltip display at (313, 282) on #toolTipButton
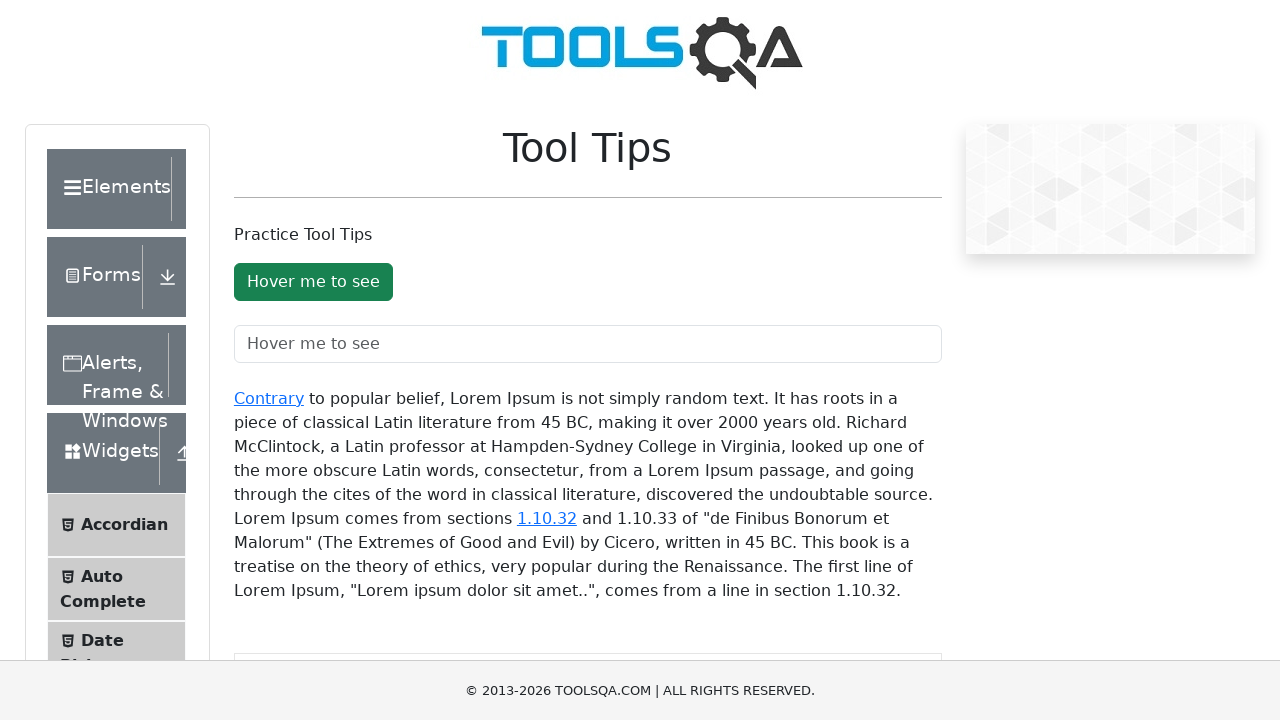

Tooltip appeared after hovering over button
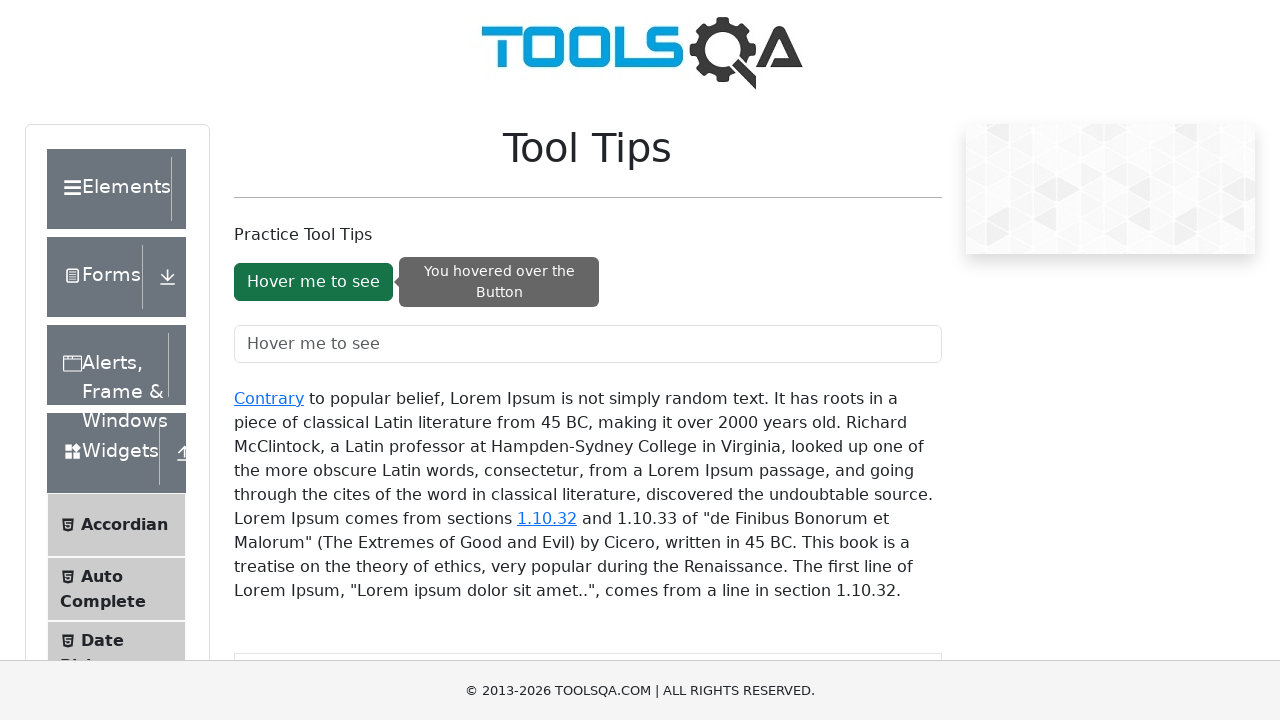

Hovered over text field to trigger its tooltip at (588, 344) on #toolTipTextField
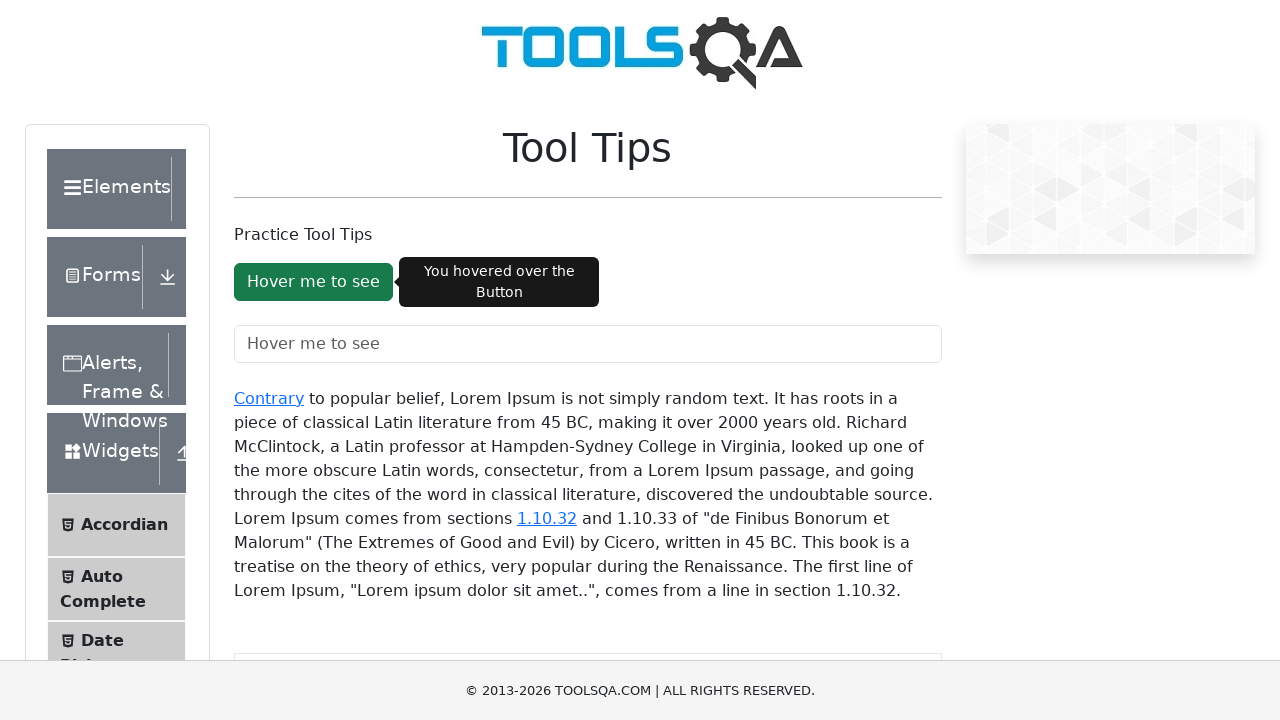

Tooltip appeared after hovering over text field
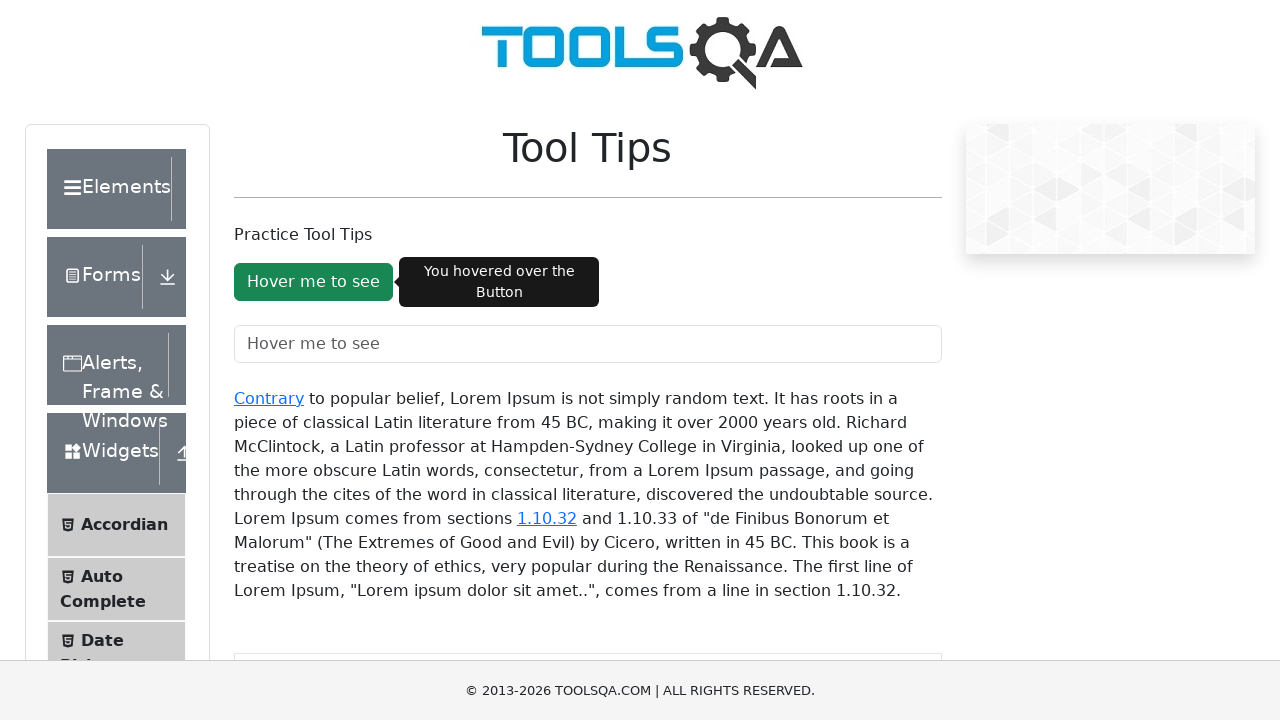

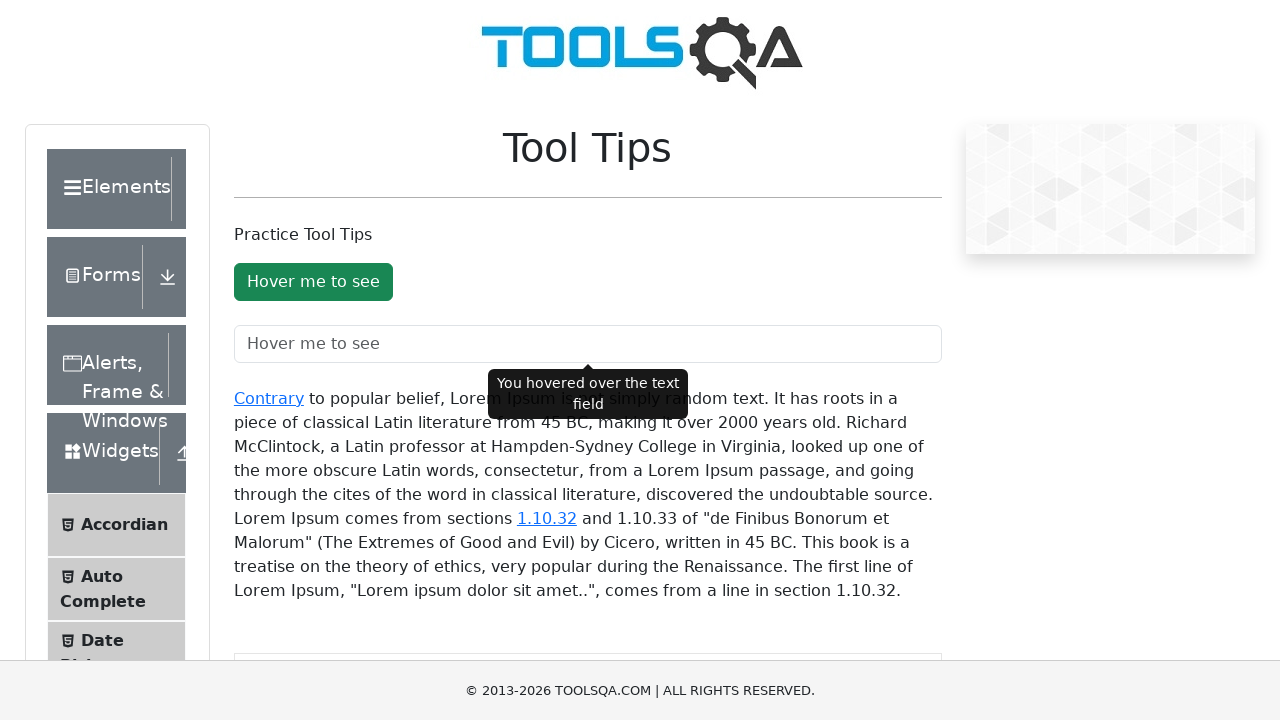